Tests concatenating two numbers in the calculator application

Starting URL: https://gerabarud.github.io/is3-calculadora/

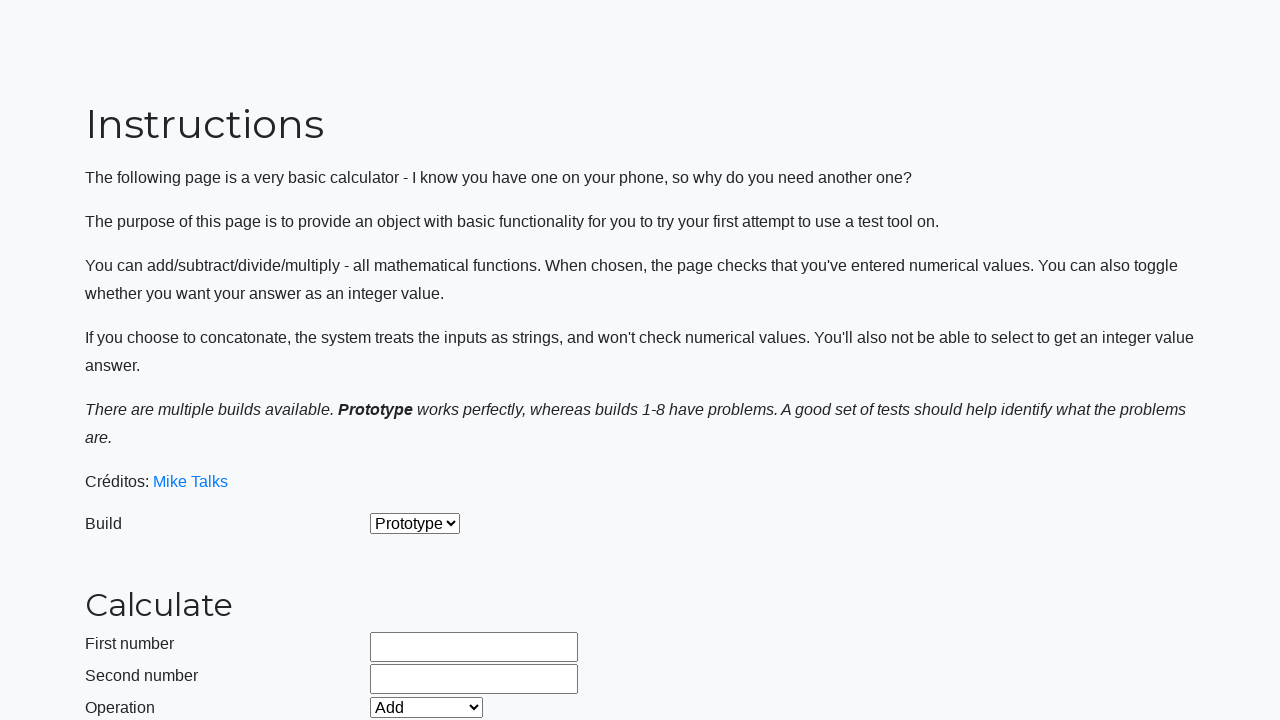

Selected build version 2 on #selectBuild
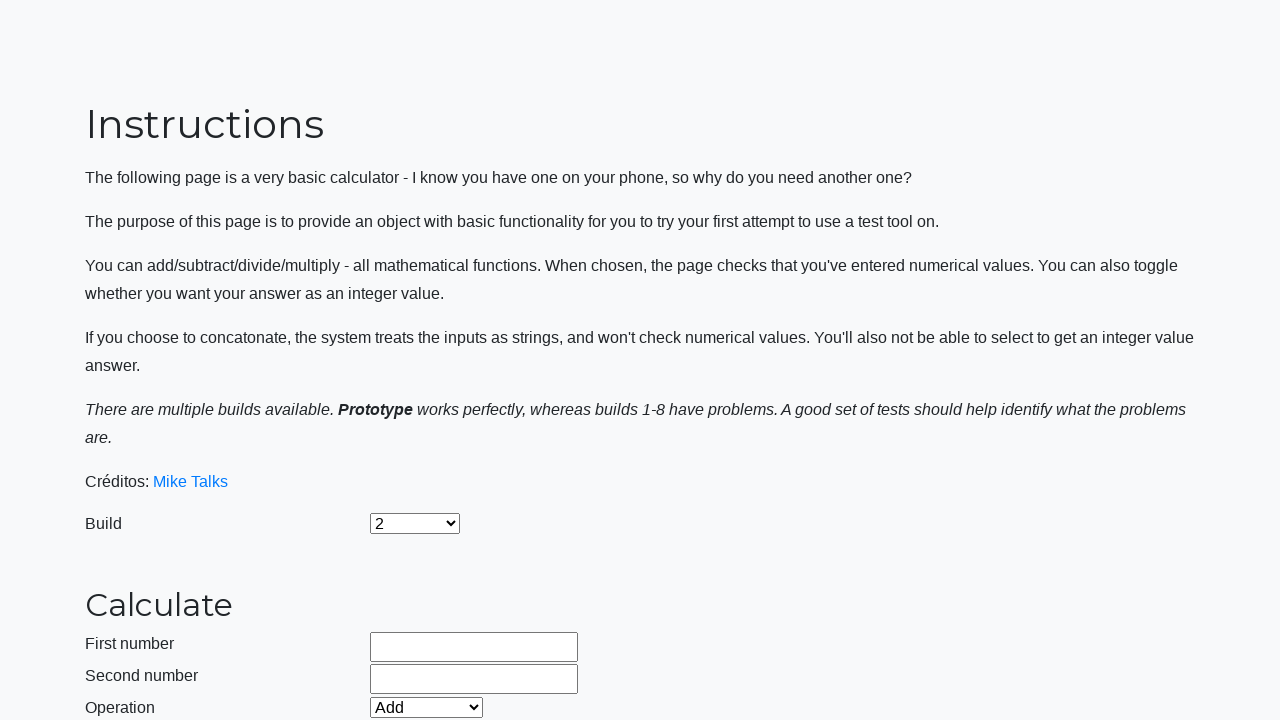

Entered first number: 321 on #number1Field
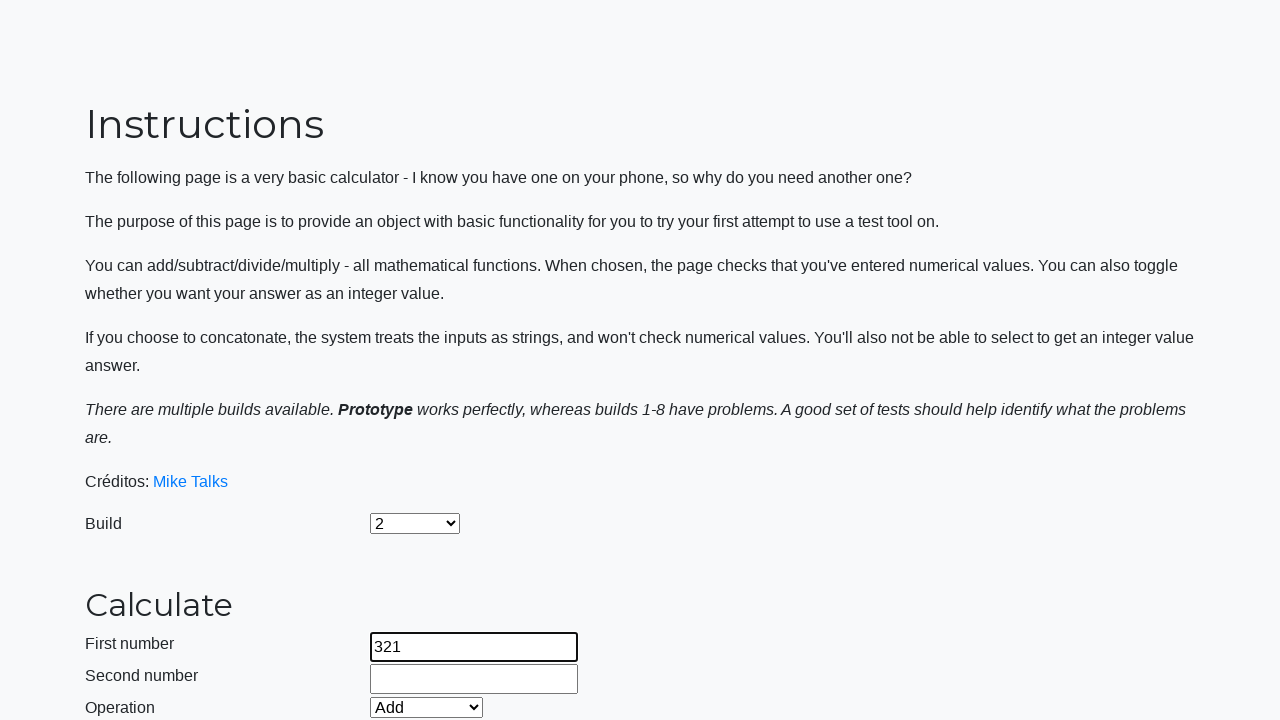

Entered second number: 9 on #number2Field
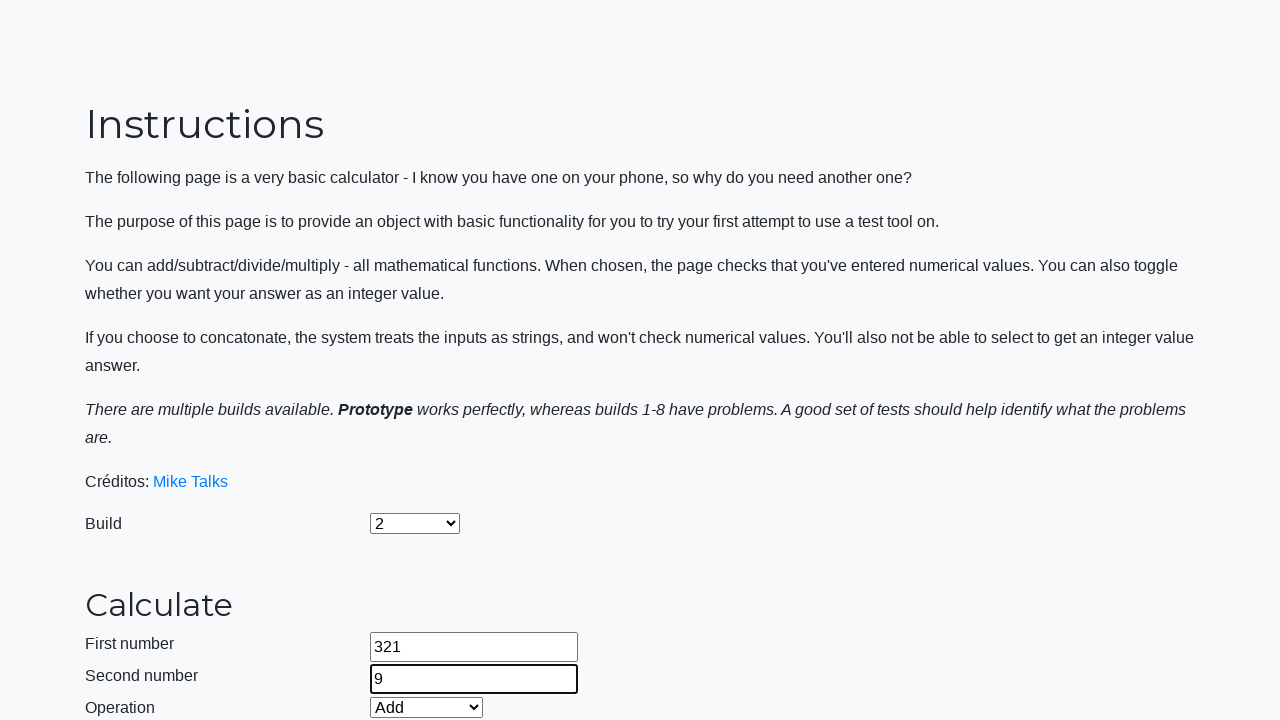

Selected Concatenate operation on #selectOperationDropdown
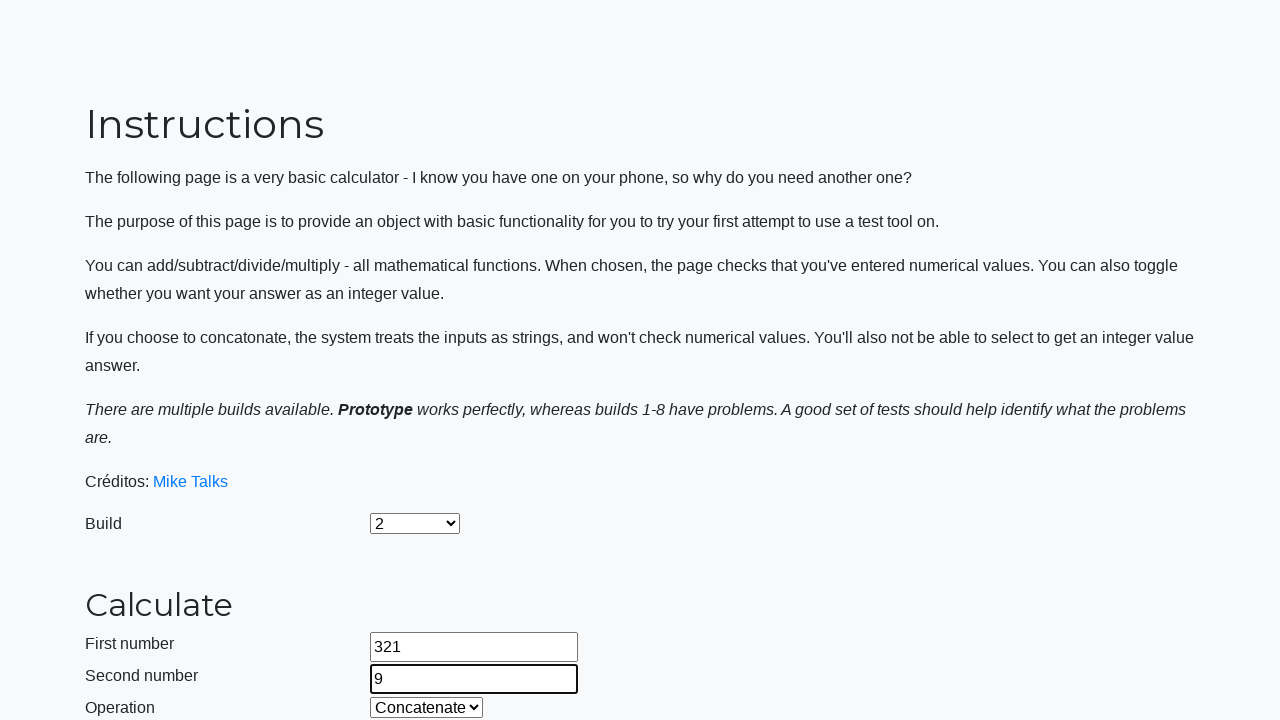

Clicked calculate button to concatenate the numbers at (422, 483) on #calculateButton
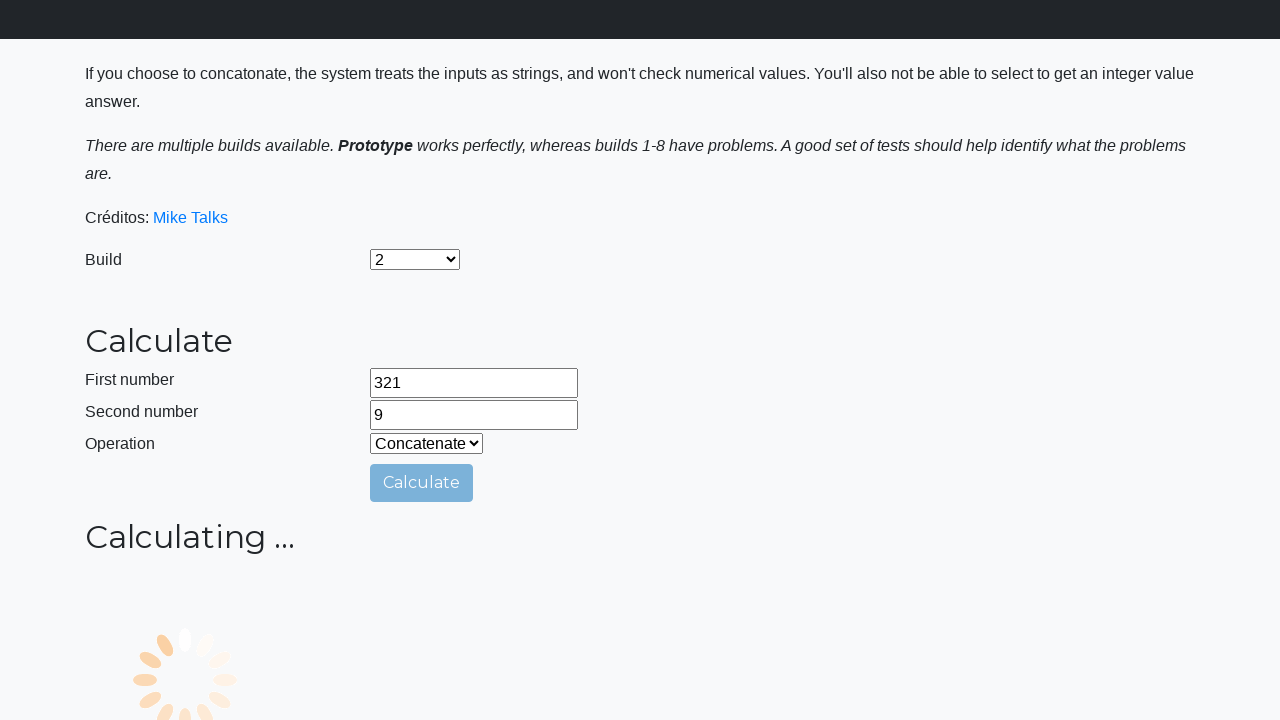

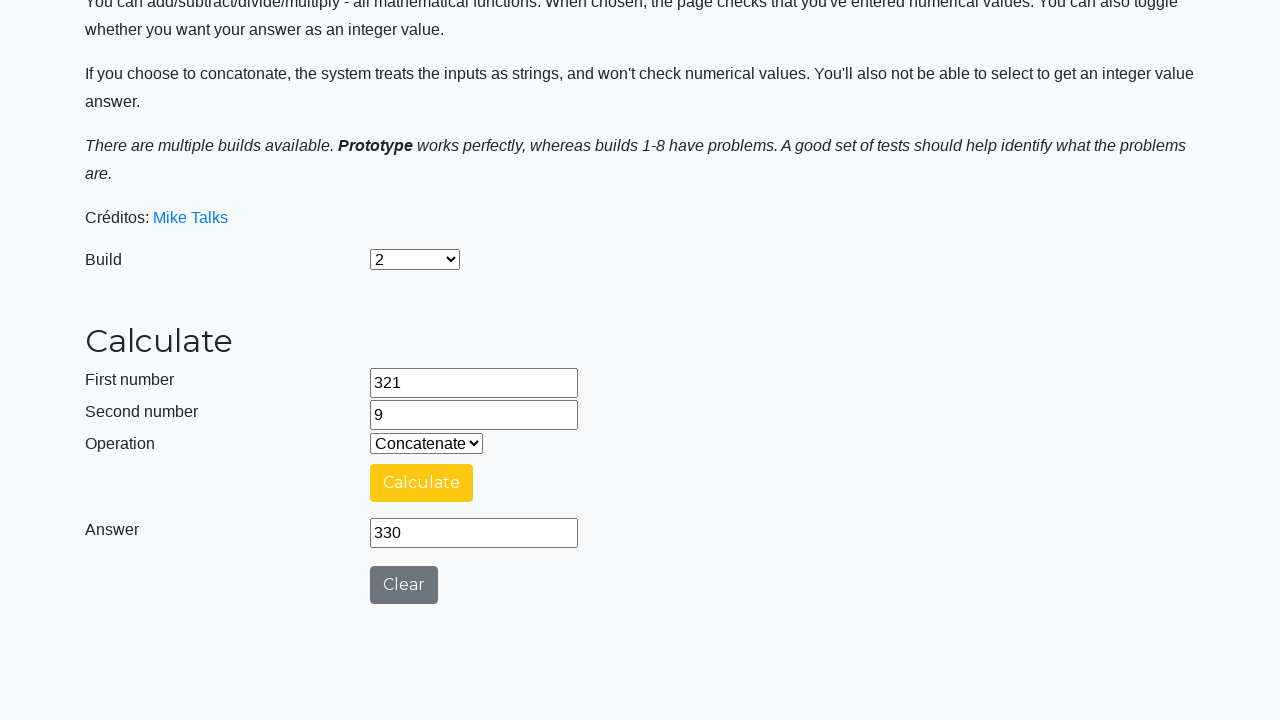